Tests registration form validation when confirmation email doesn't match the original email

Starting URL: https://alada.vn/tai-khoan/dang-ky.html

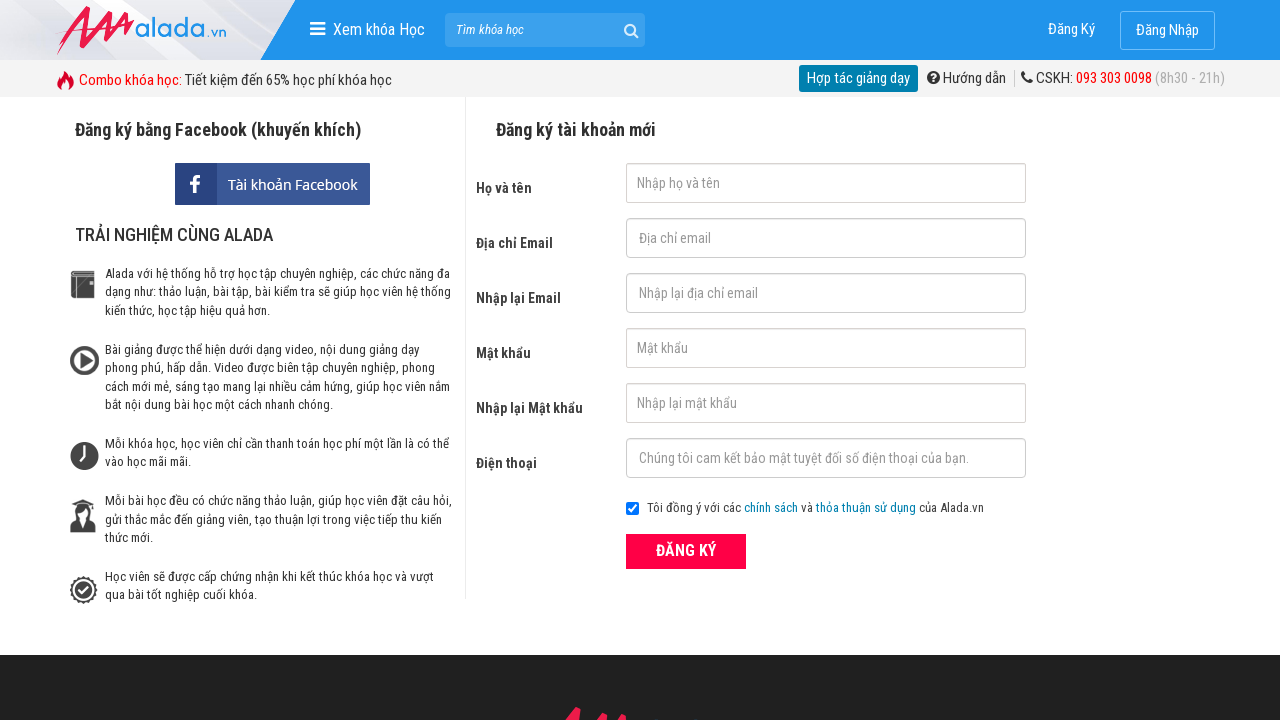

Filled email field with 'nhukhanhle@gmail.com' on #txtEmail
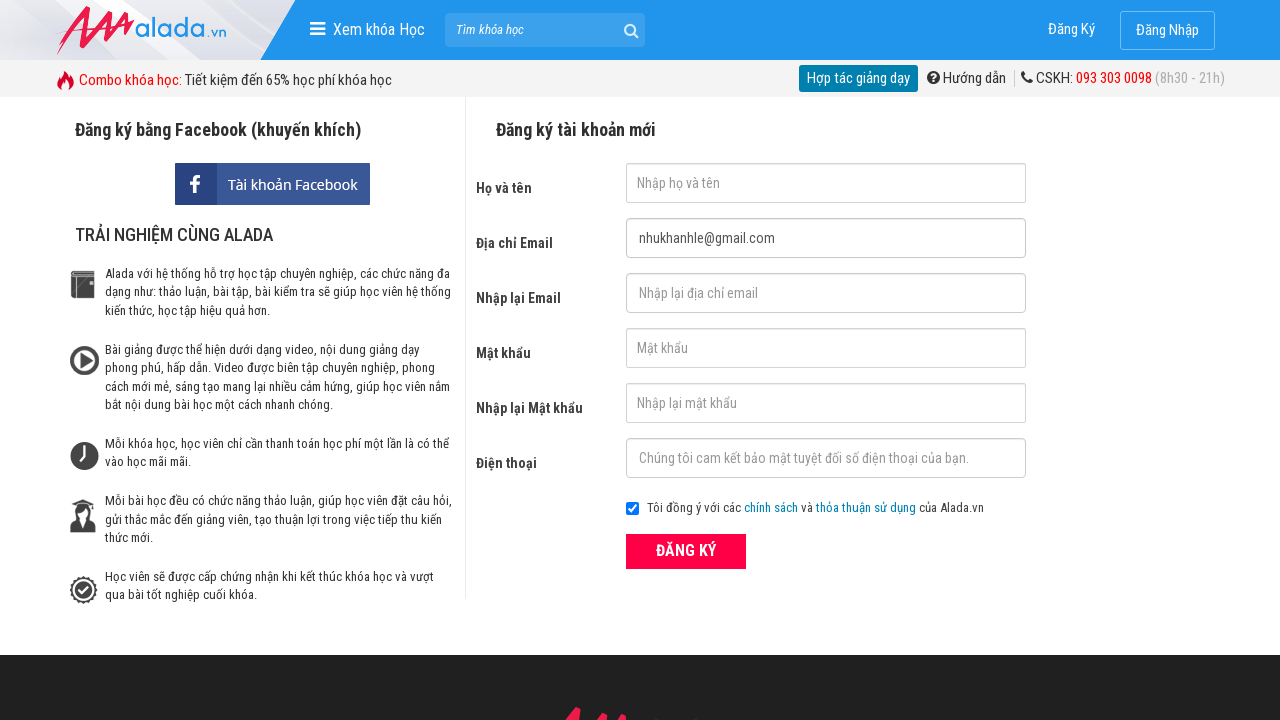

Filled confirmation email field with mismatching email 'nhukhanhle1@gmail.com' on #txtCEmail
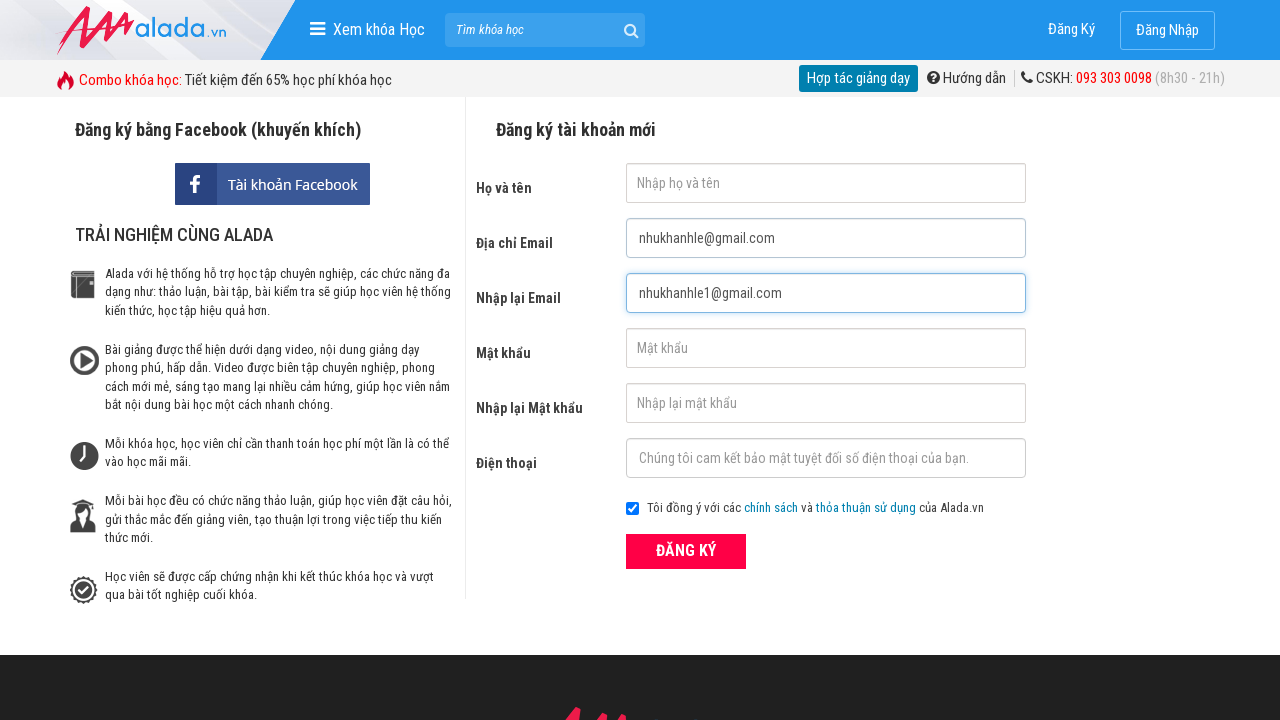

Clicked submit button to attempt registration at (686, 551) on button[type='submit']
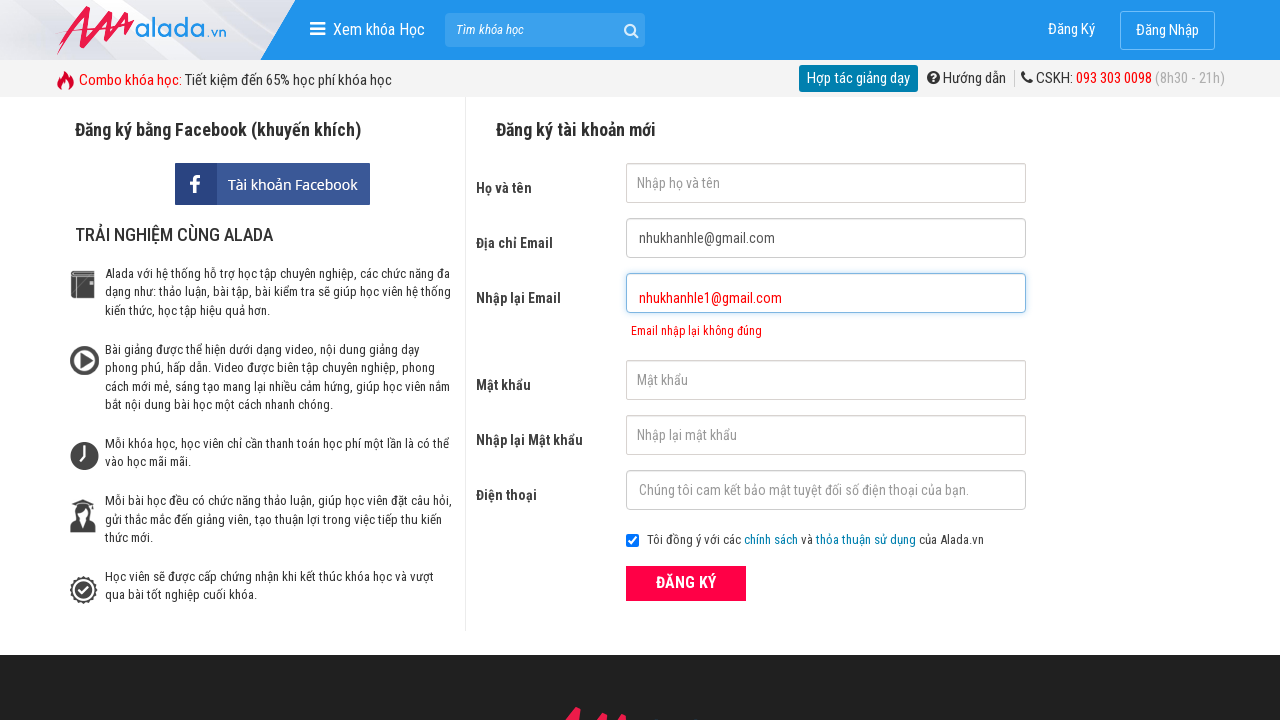

Email mismatch error message appeared
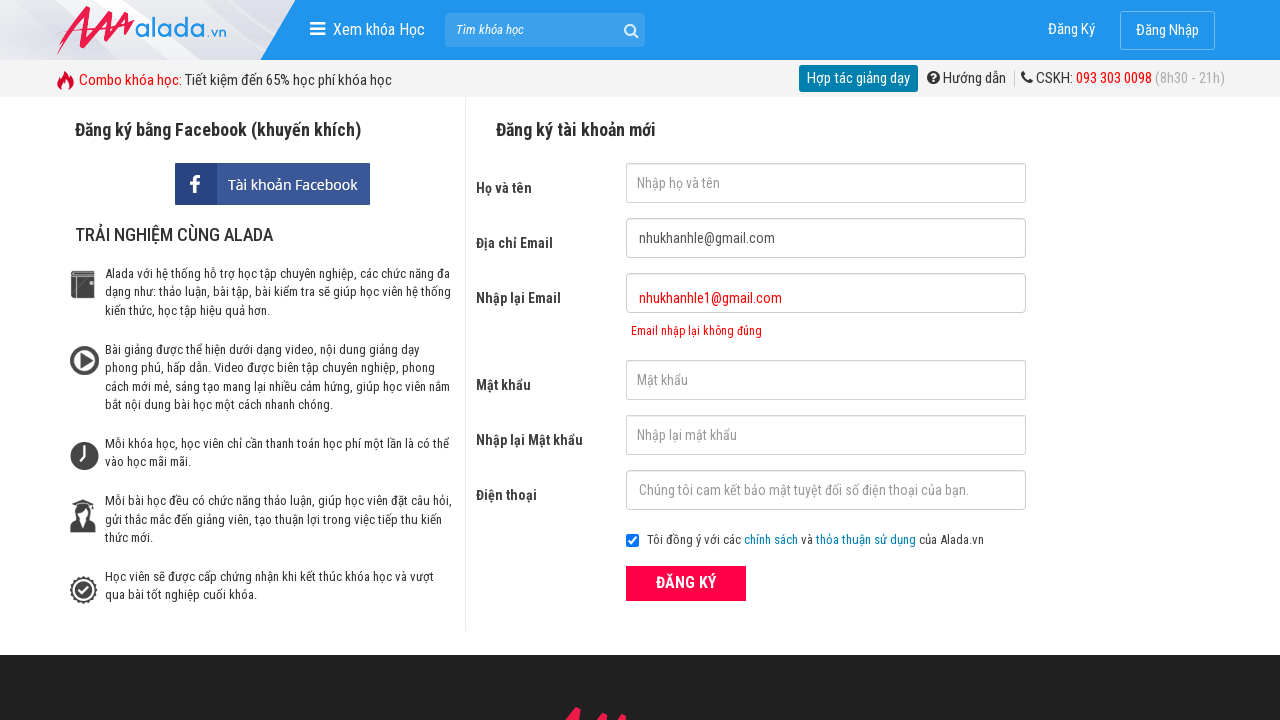

Verified error message displays 'Email nhập lại không đúng'
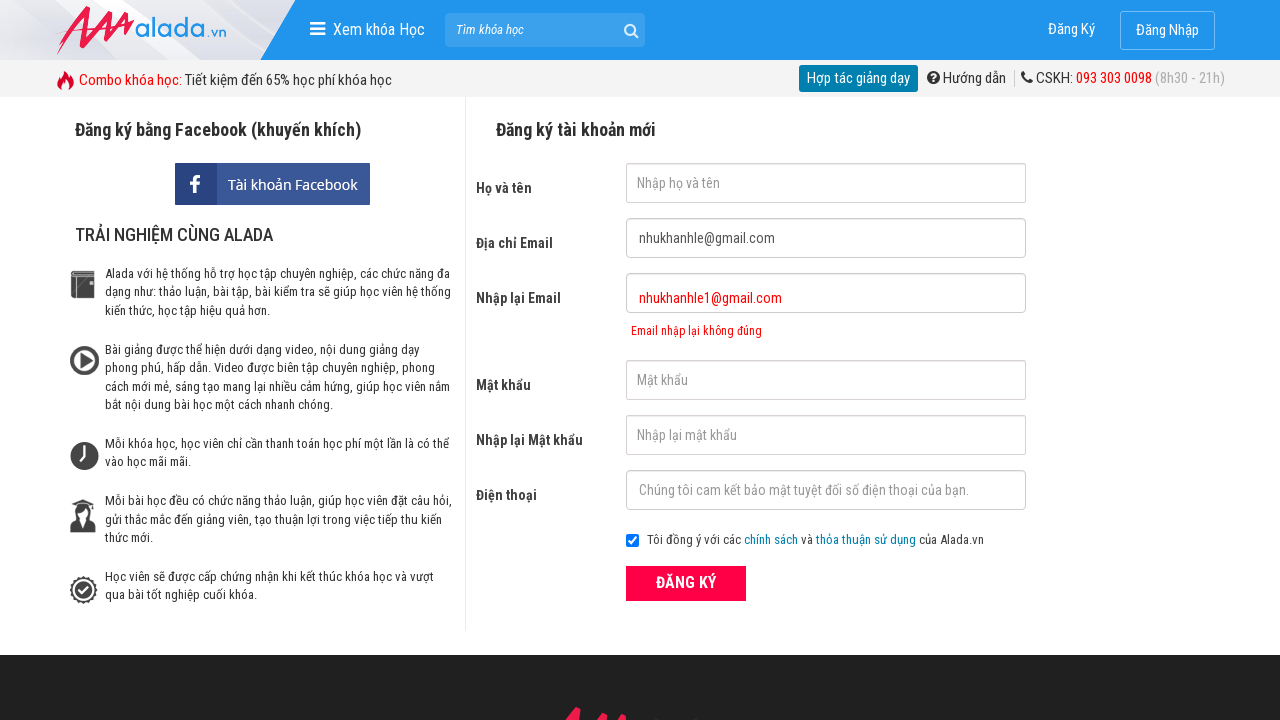

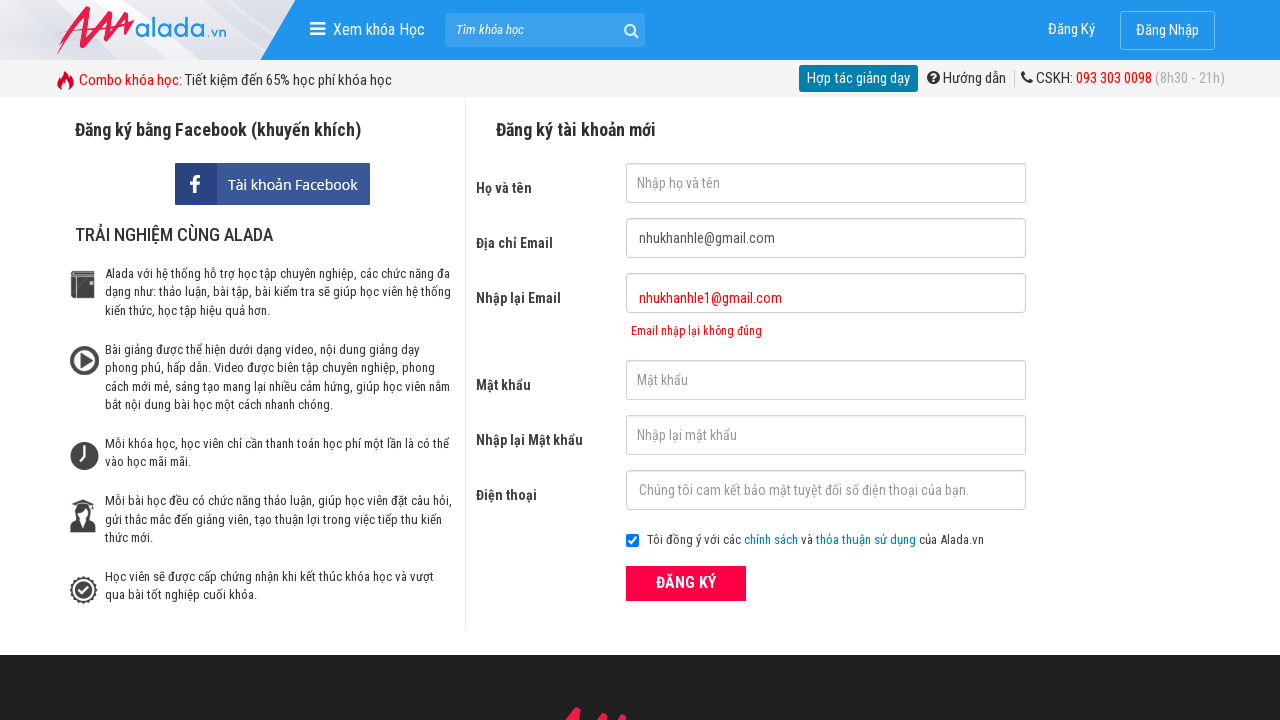